Tests that the Idade (Age) input field accepts a valid integer between 1 and 100

Starting URL: https://tc-1-final-parte1.vercel.app/

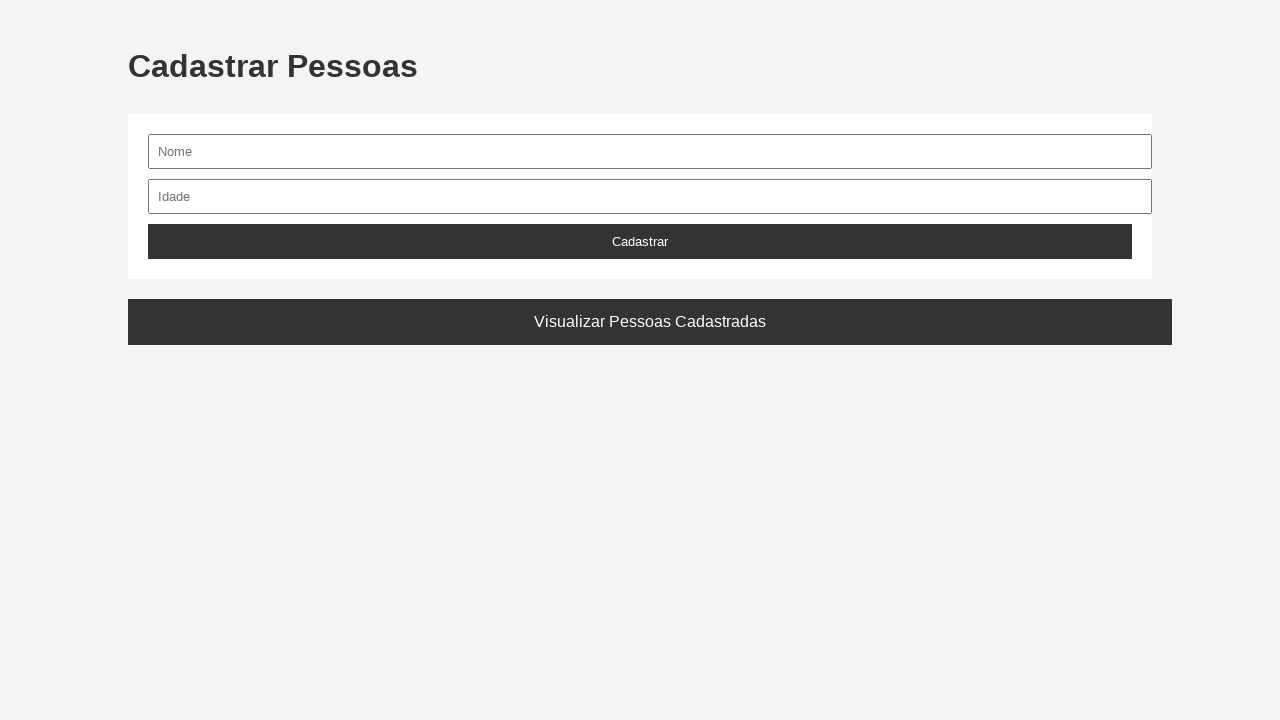

Navigated to the test application
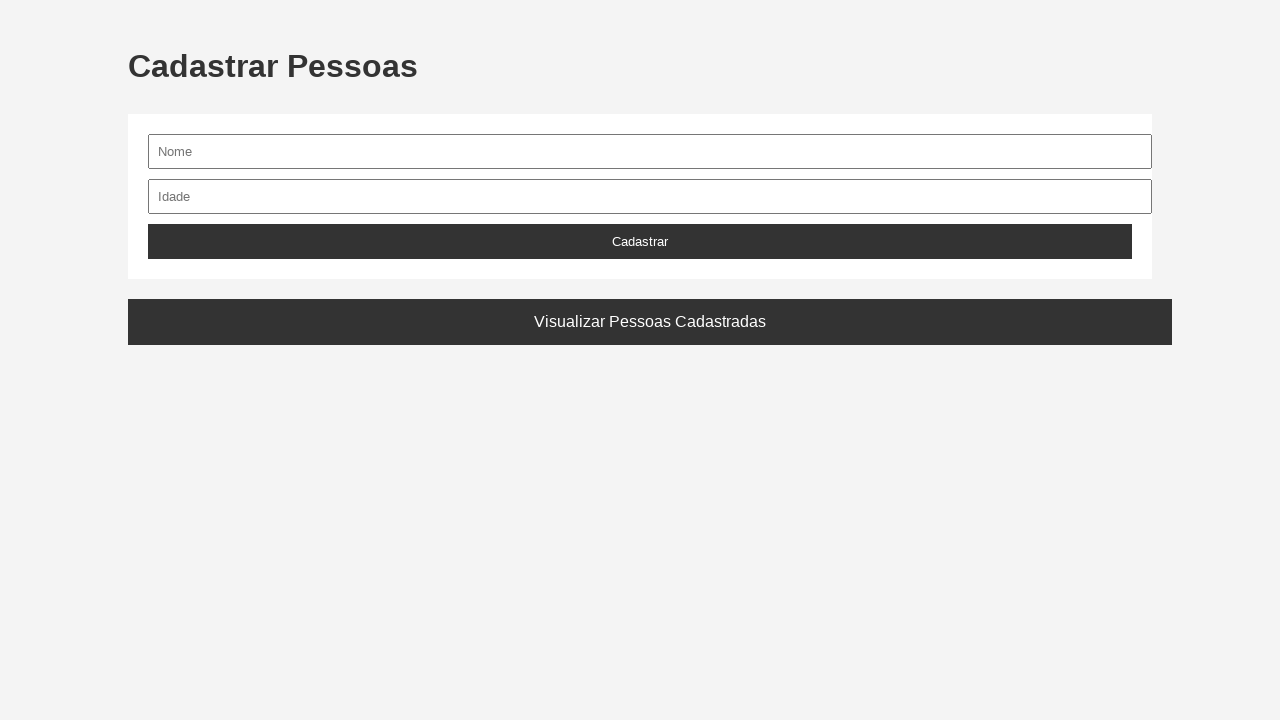

Idade input field became visible
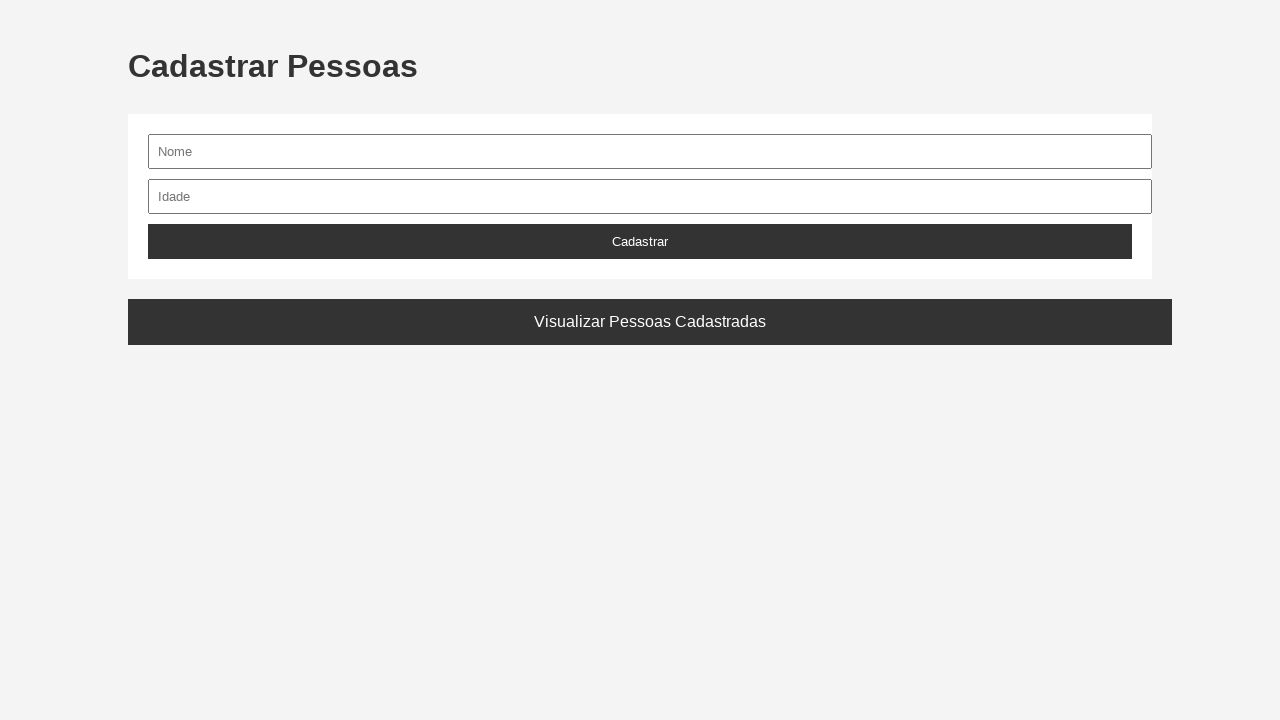

Filled Idade field with valid age value '10' on #idade
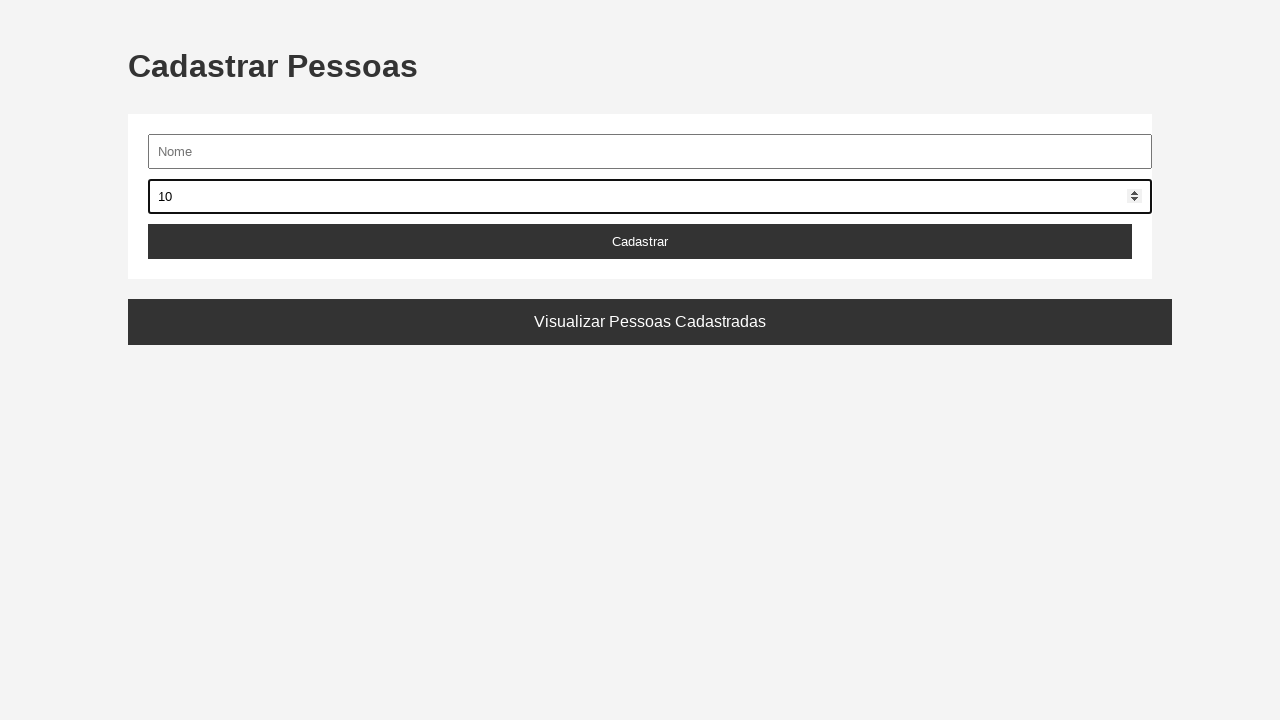

Verified that Idade field contains the expected value '10'
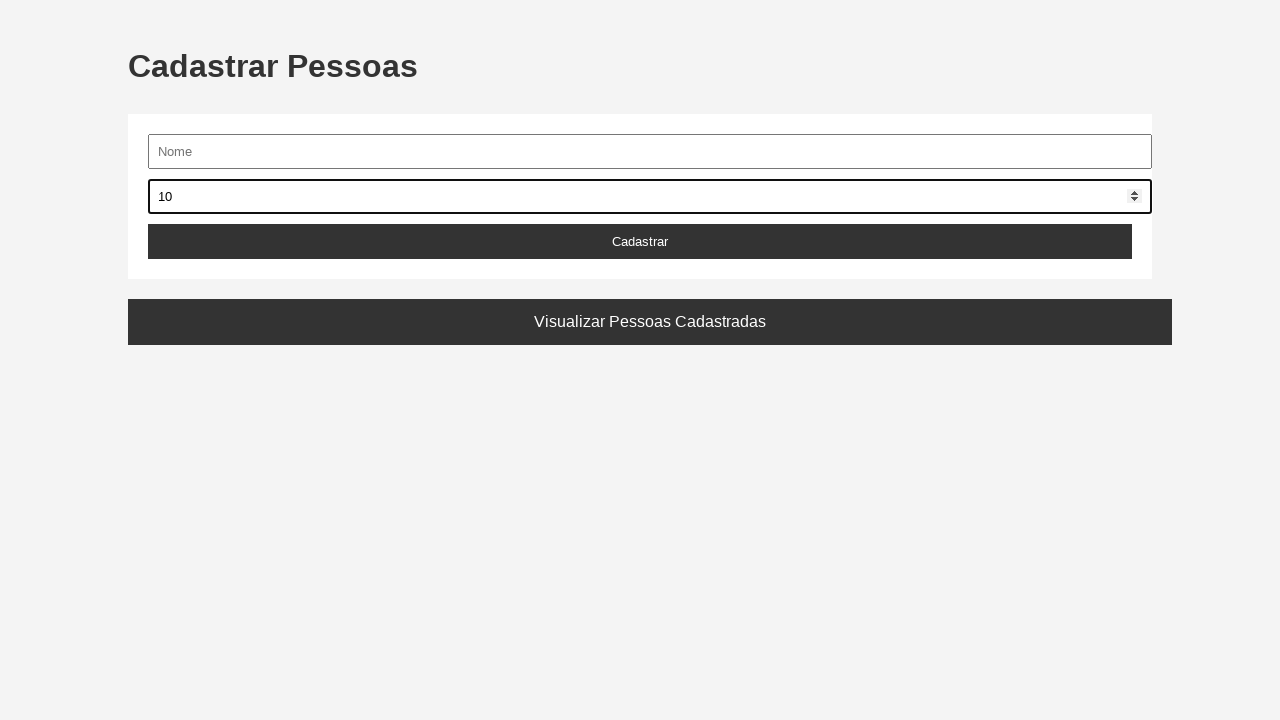

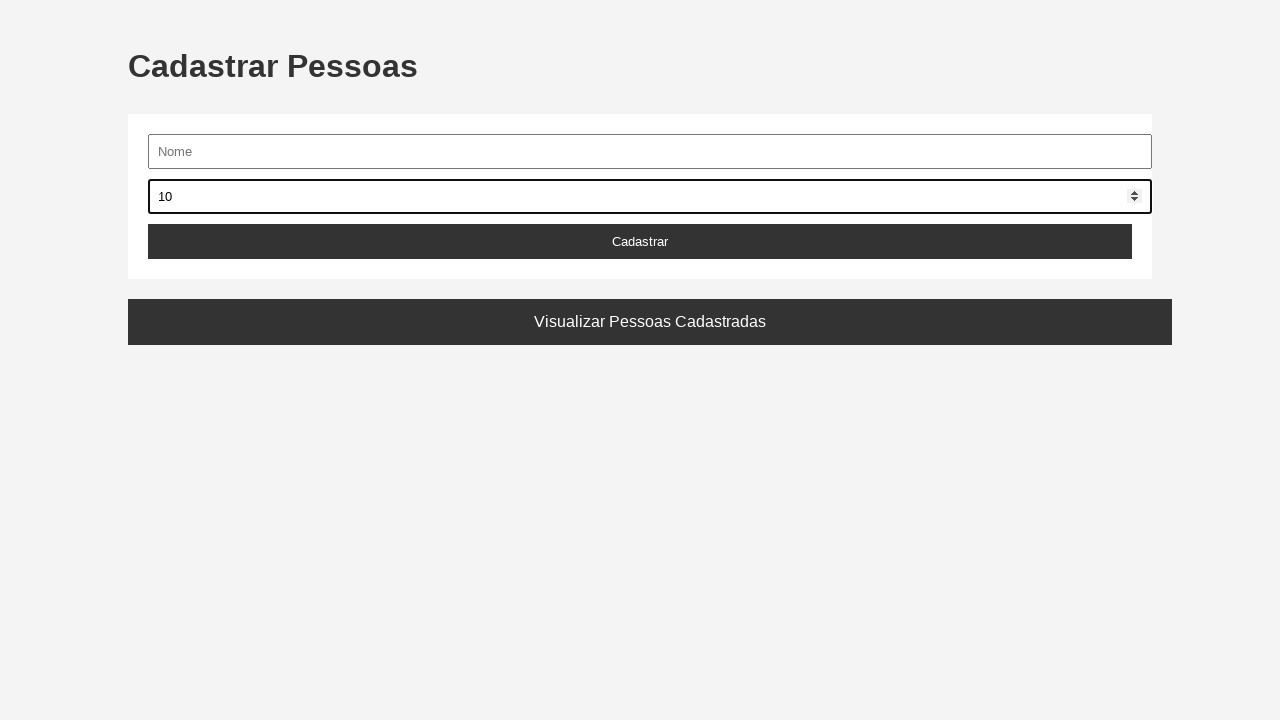